Loads jQuery Growl on a page and displays various notification messages including standard, error, notice, and warning growl messages

Starting URL: http://the-internet.herokuapp.com

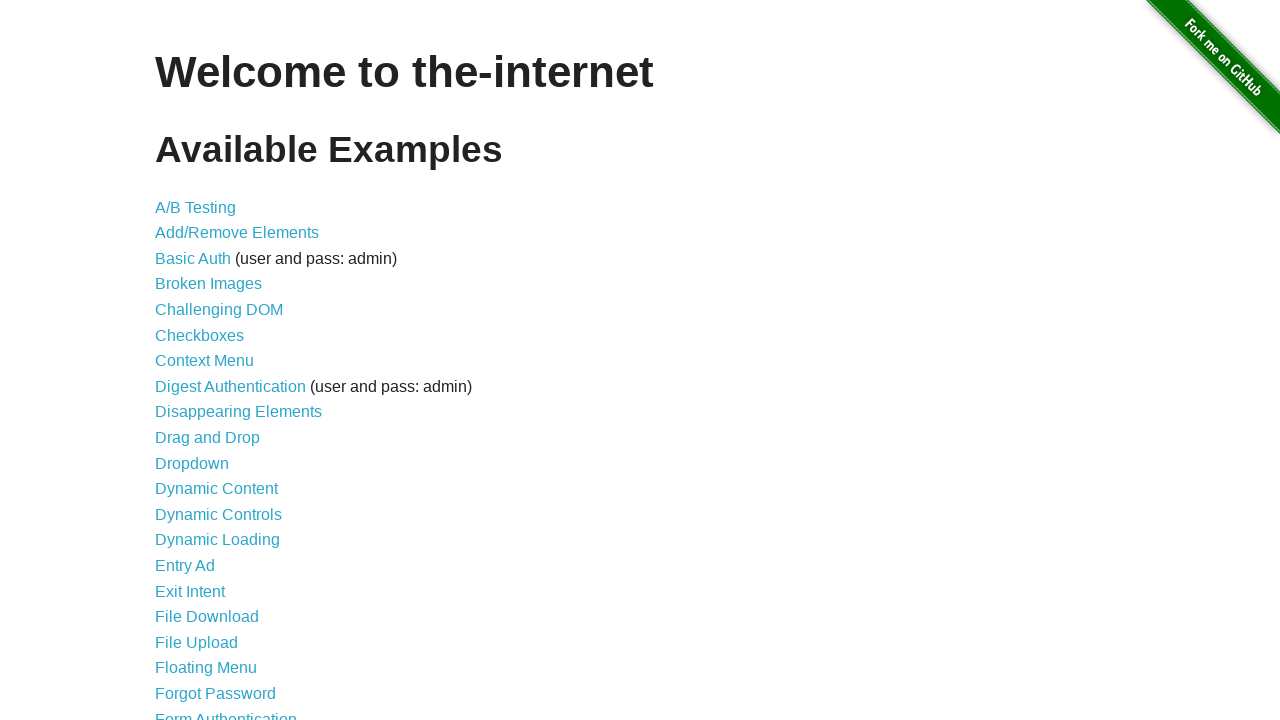

Checked for jQuery on page and added if needed
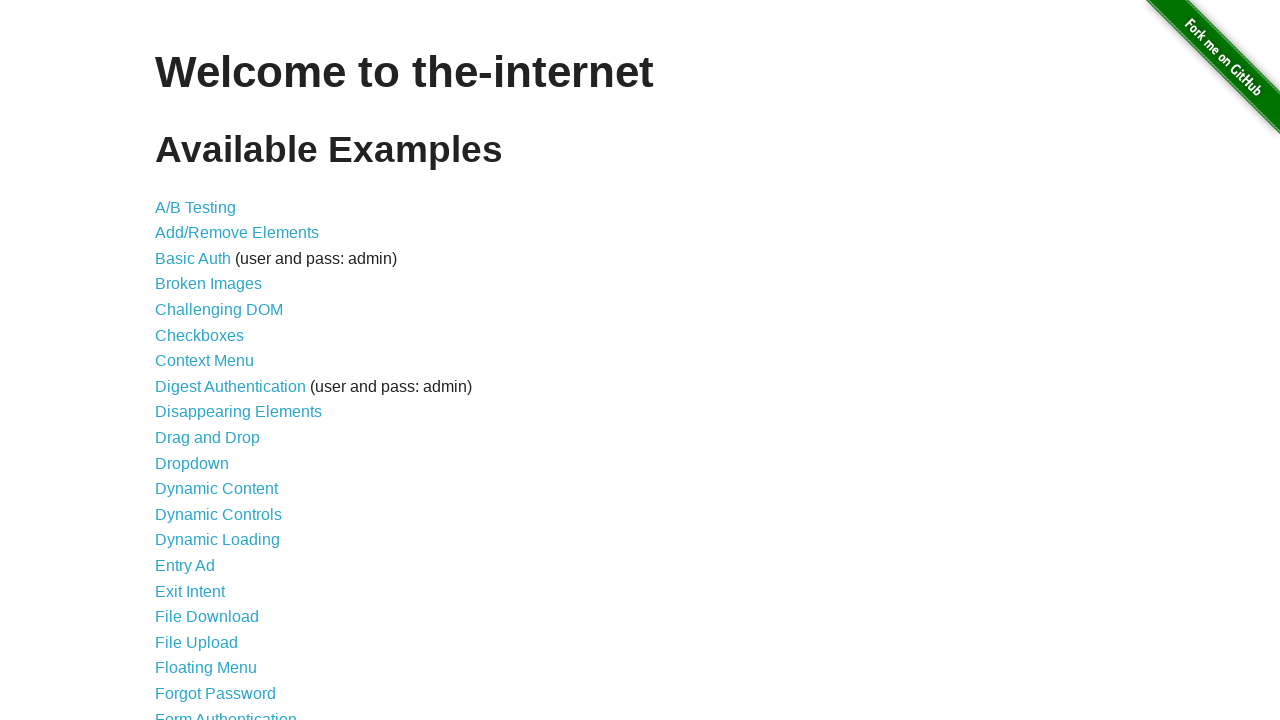

Added jquery-growl script to page
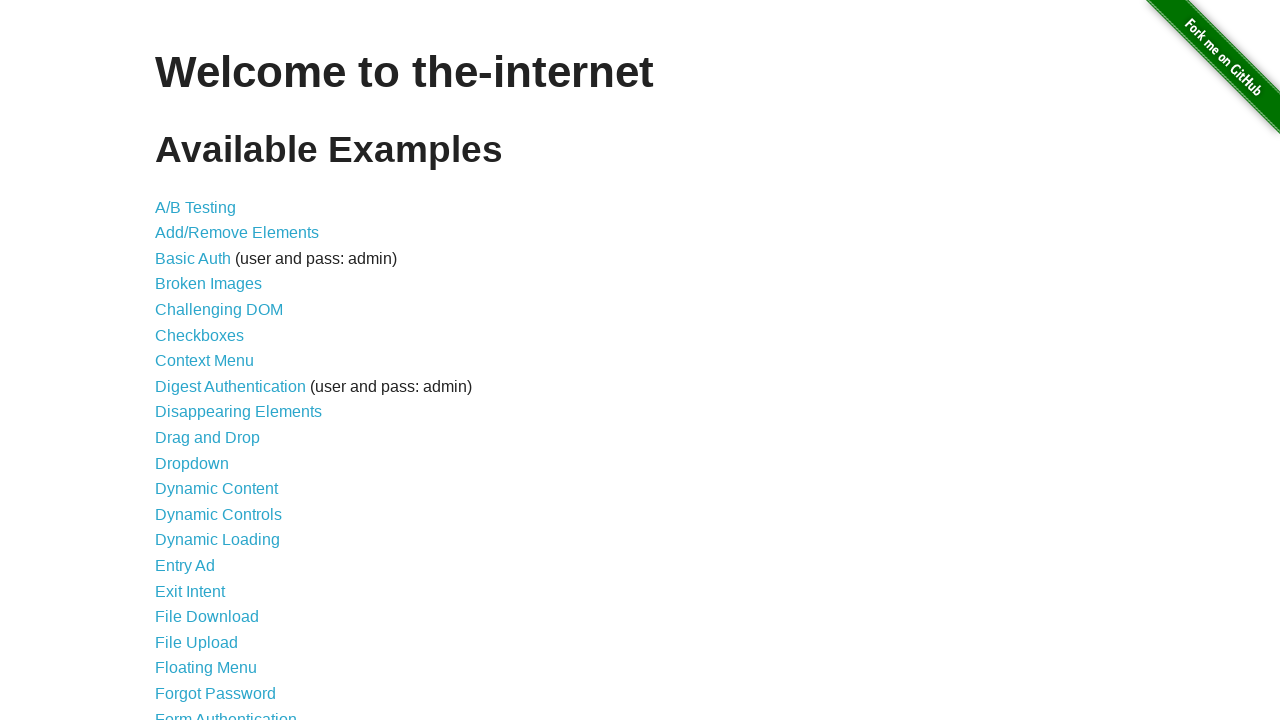

Added jquery-growl styles to page
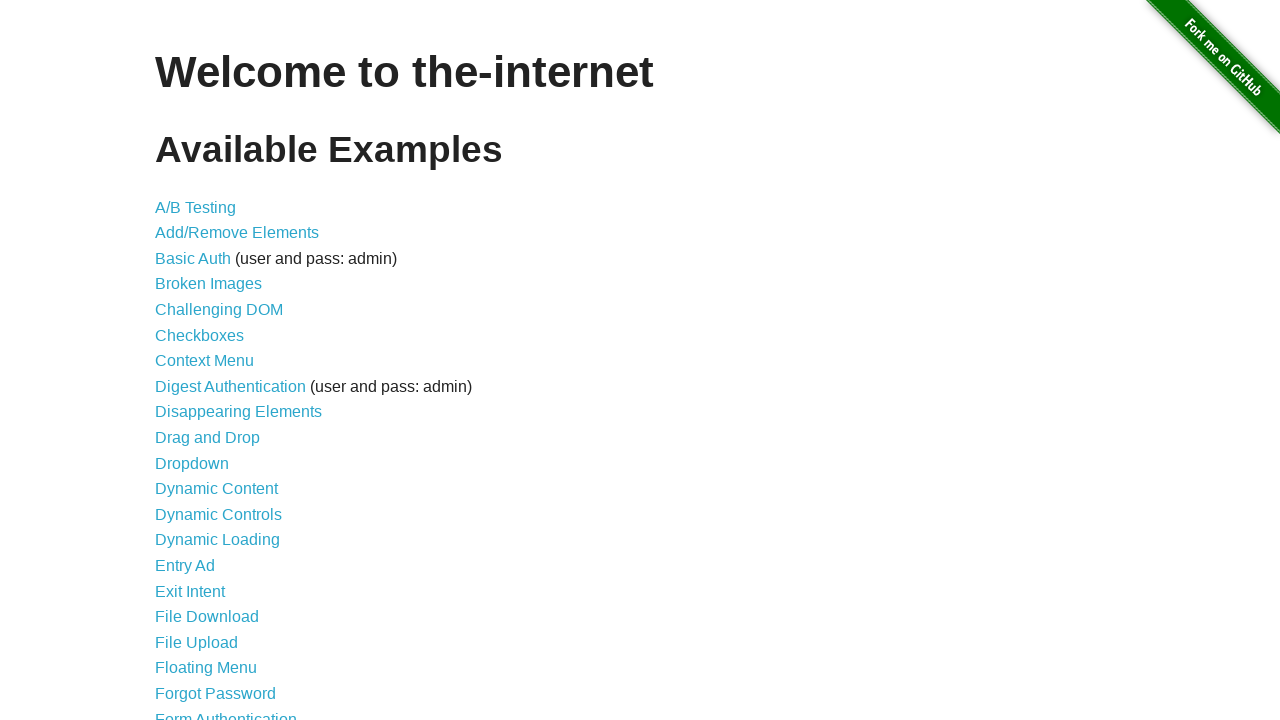

Waited 1 second for scripts to load
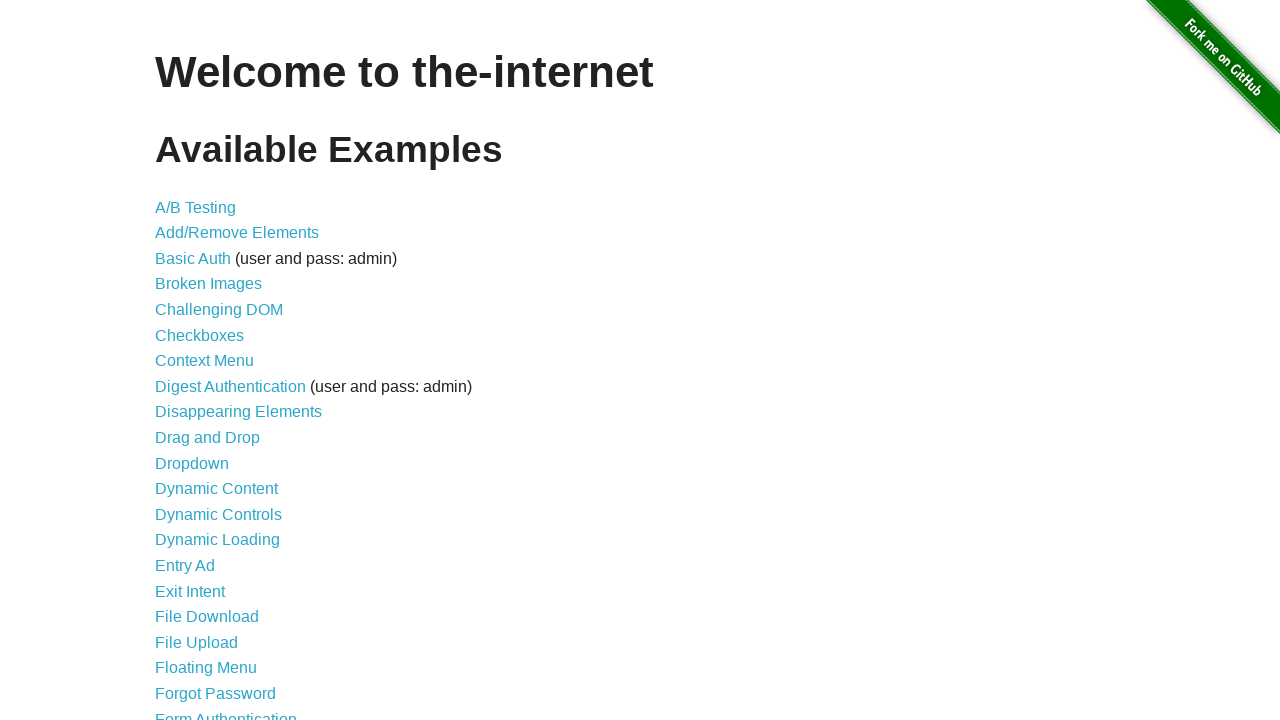

Displayed standard growl notification with title 'GET' and message '/'
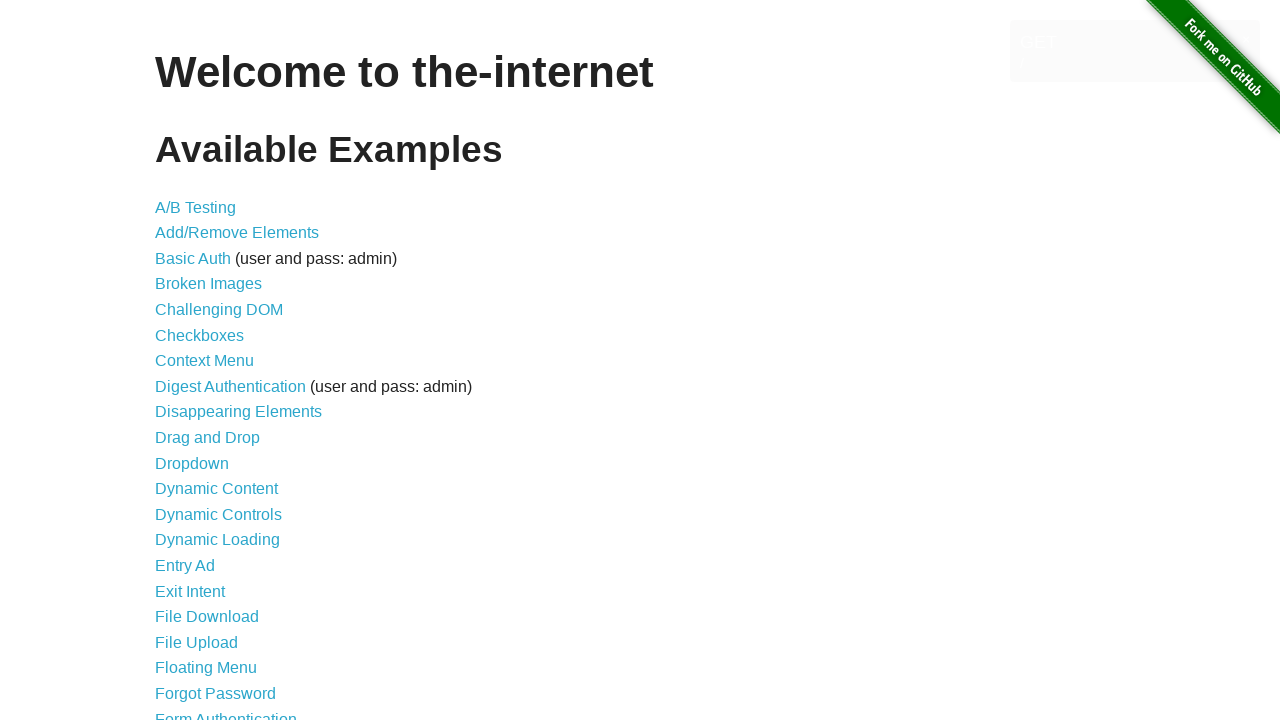

Displayed error growl notification
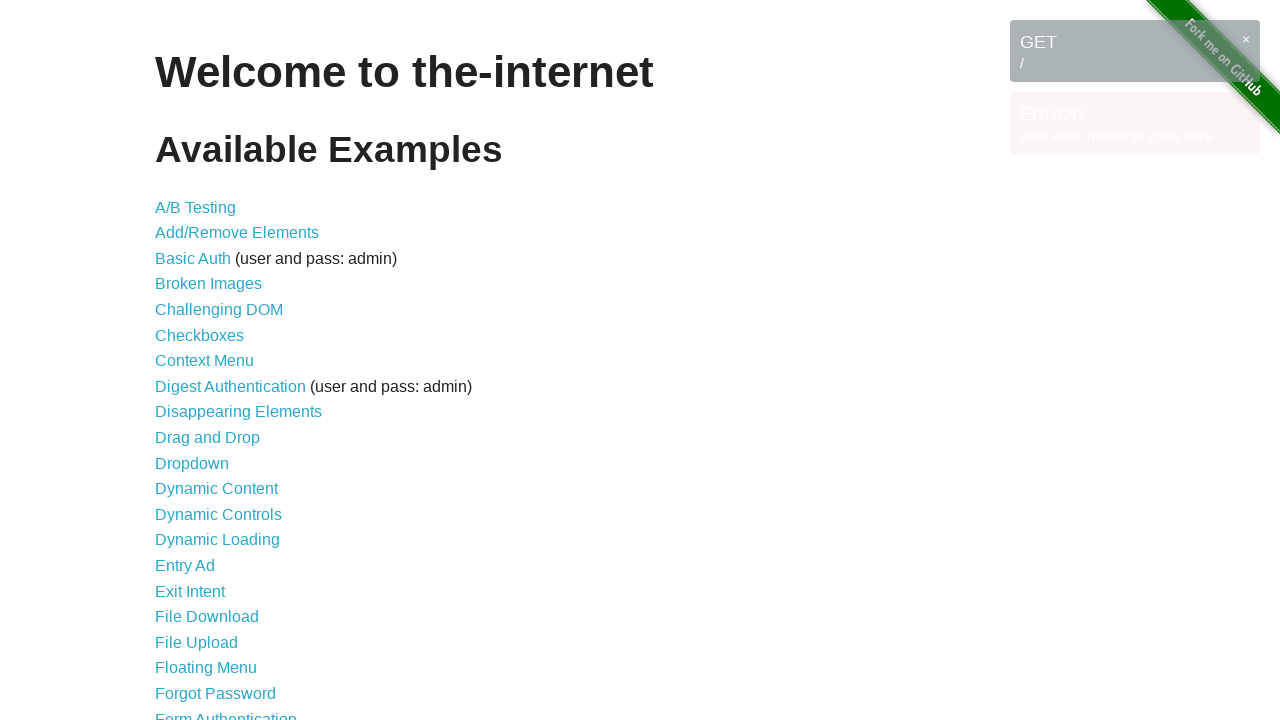

Displayed notice growl notification
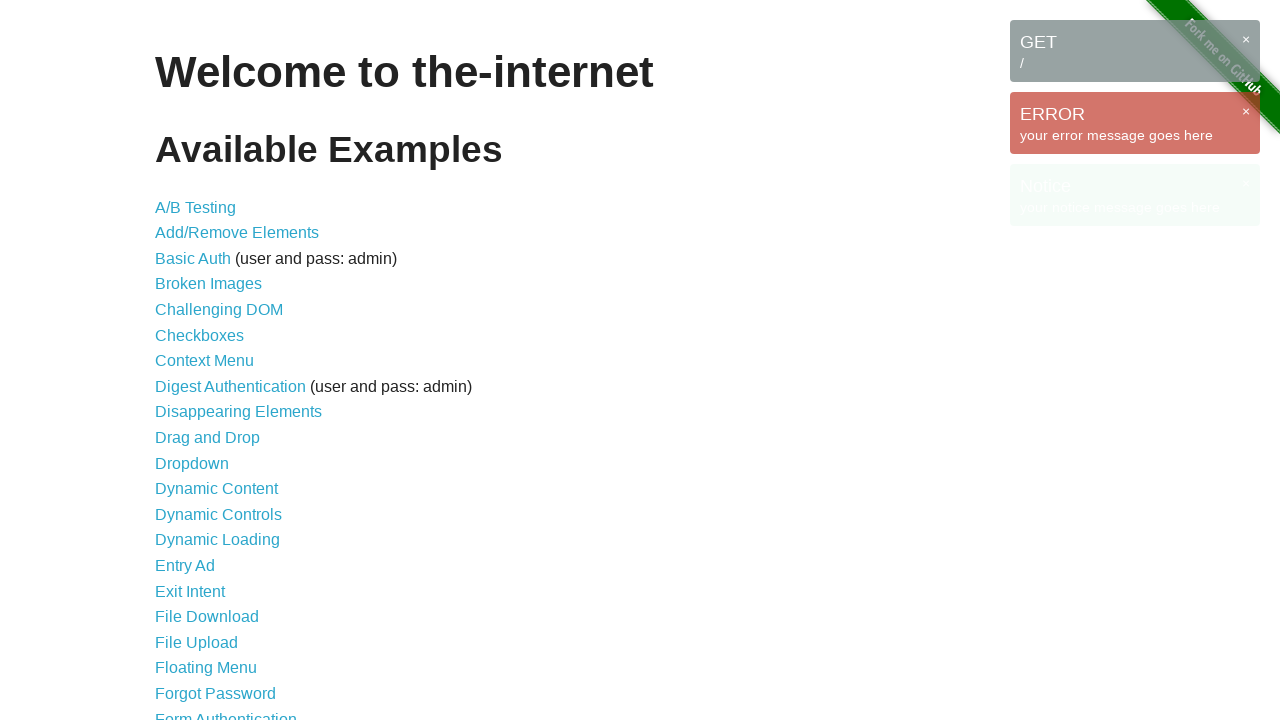

Displayed warning growl notification
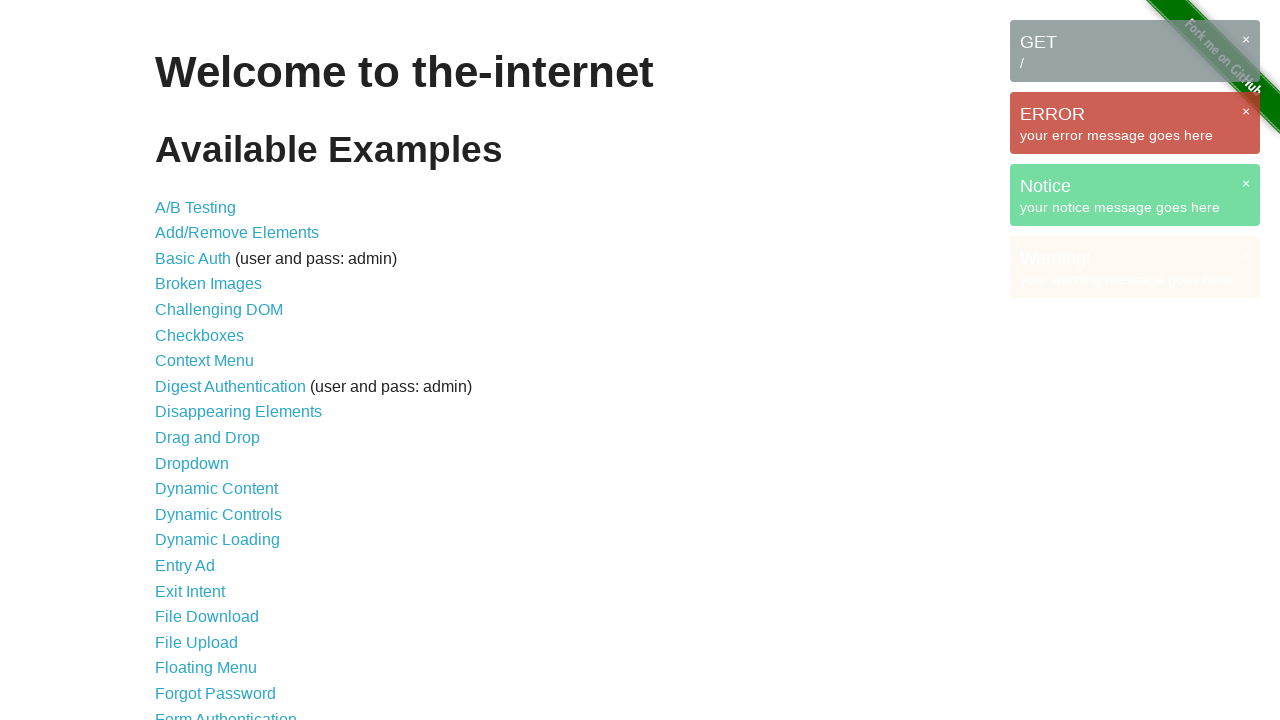

Waited 3 seconds to view all growl notifications
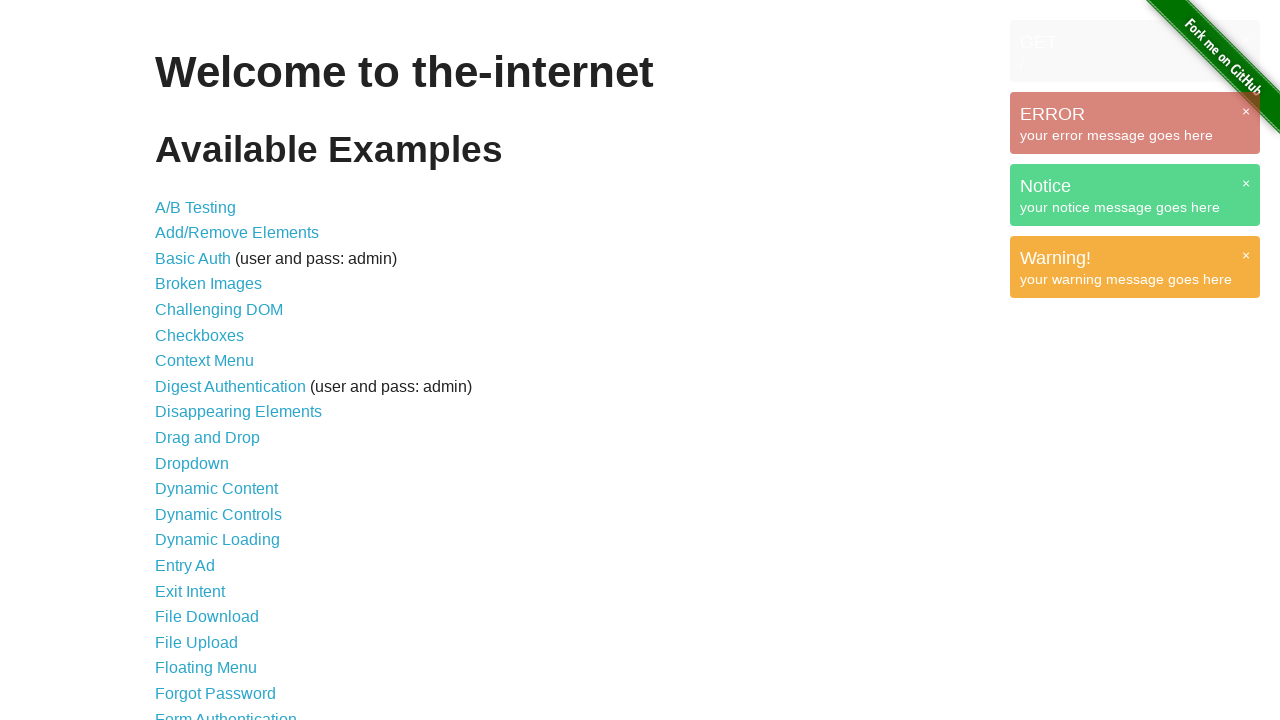

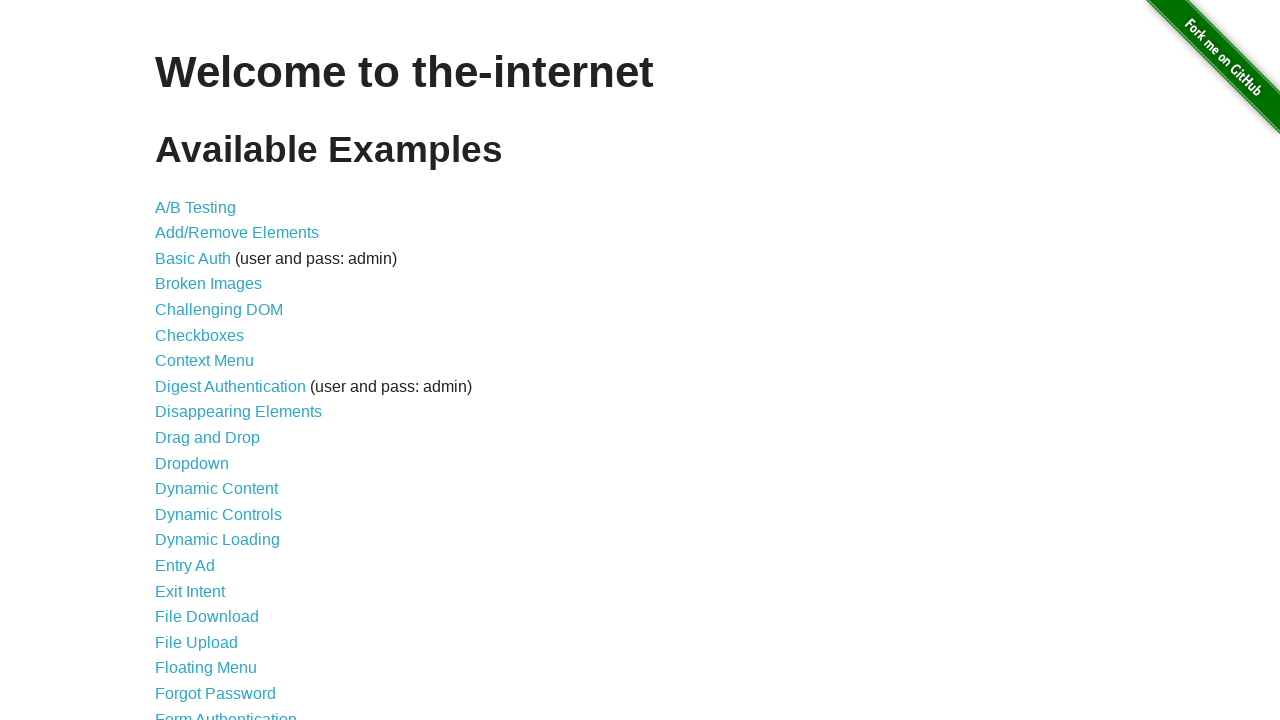